Tests radio button selection by clicking through multiple radio button options on a practice form

Starting URL: https://qa-practice.netlify.app/radiobuttons

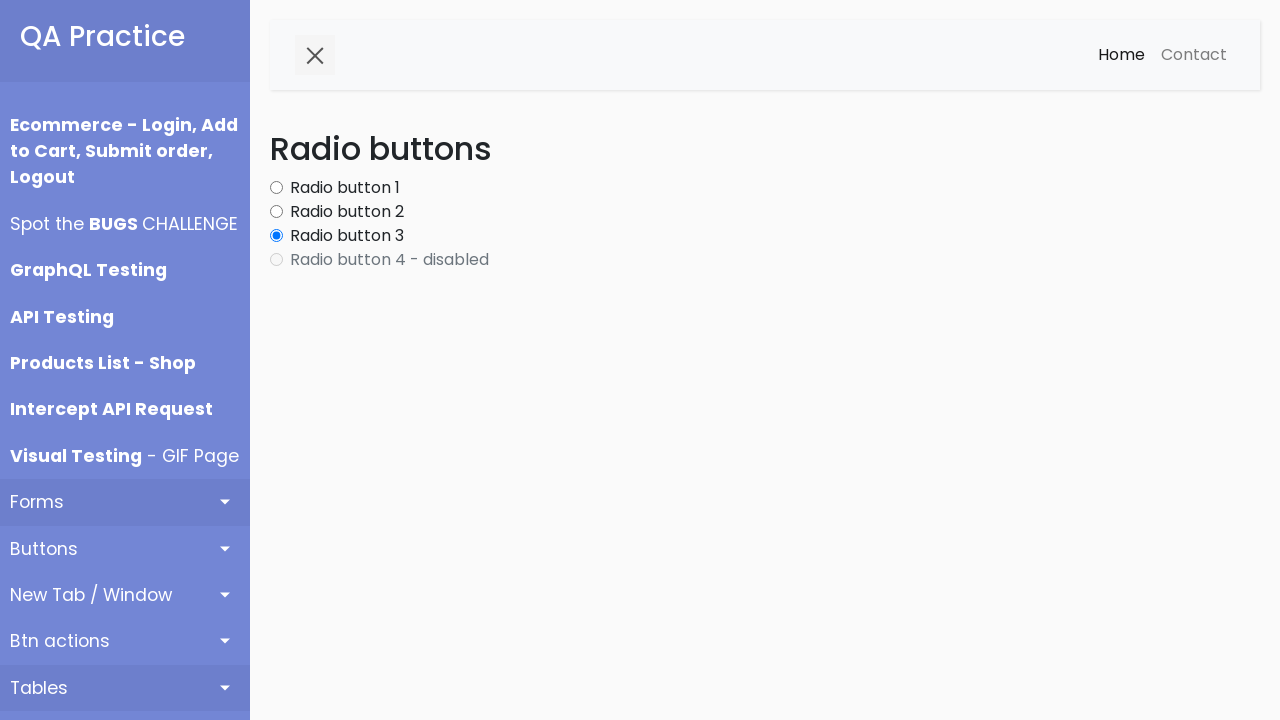

Clicked first radio button option at (276, 188) on input#radio-button1
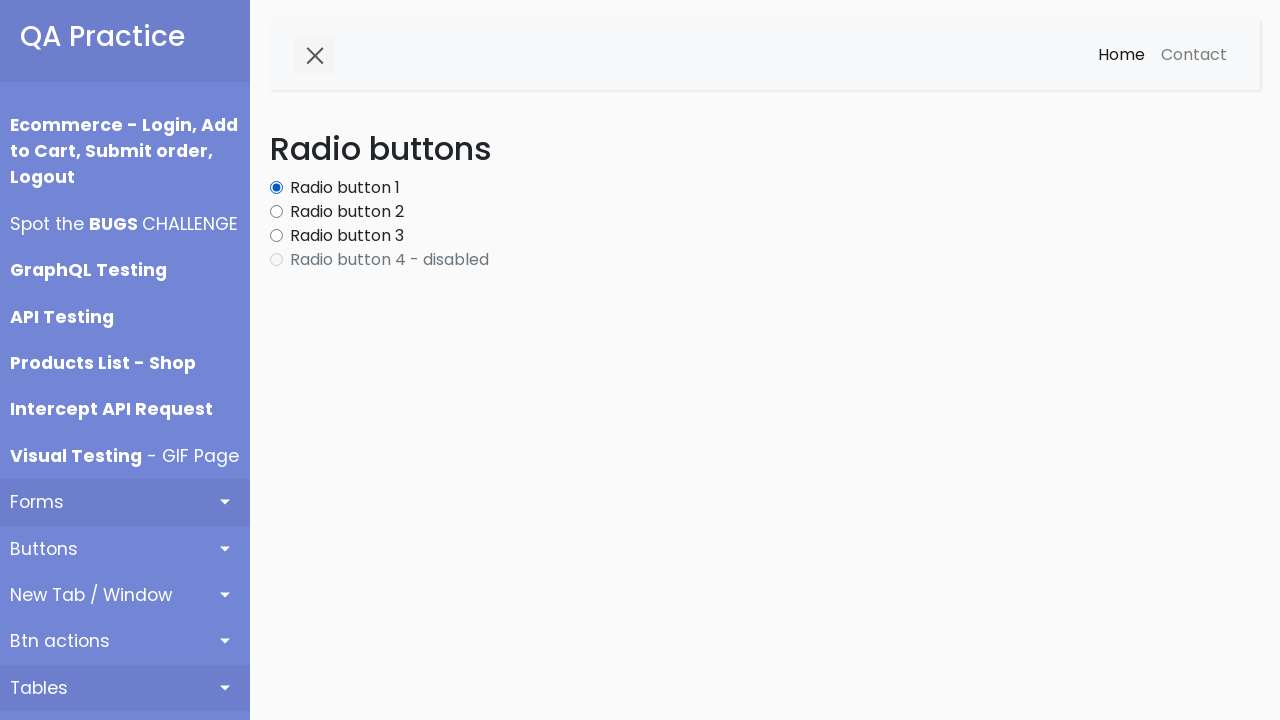

Clicked second radio button option at (276, 212) on input#radio-button2
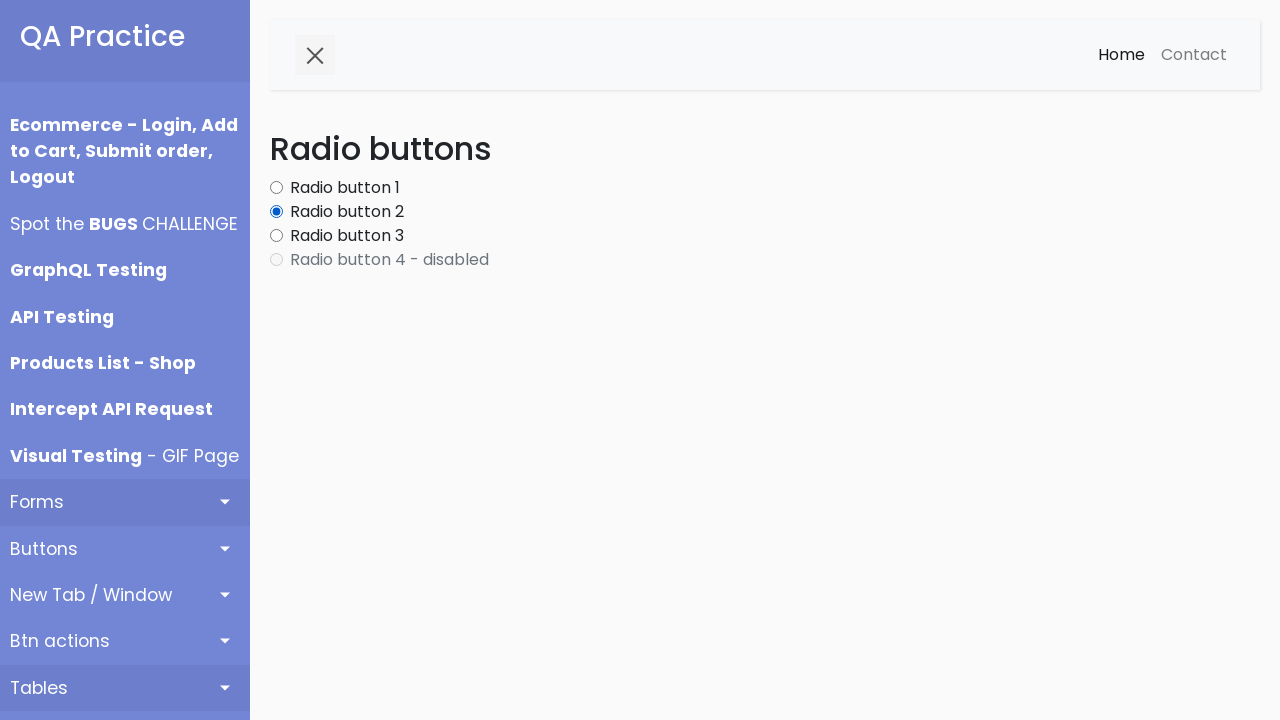

Clicked third radio button option at (276, 236) on input#radio-button3
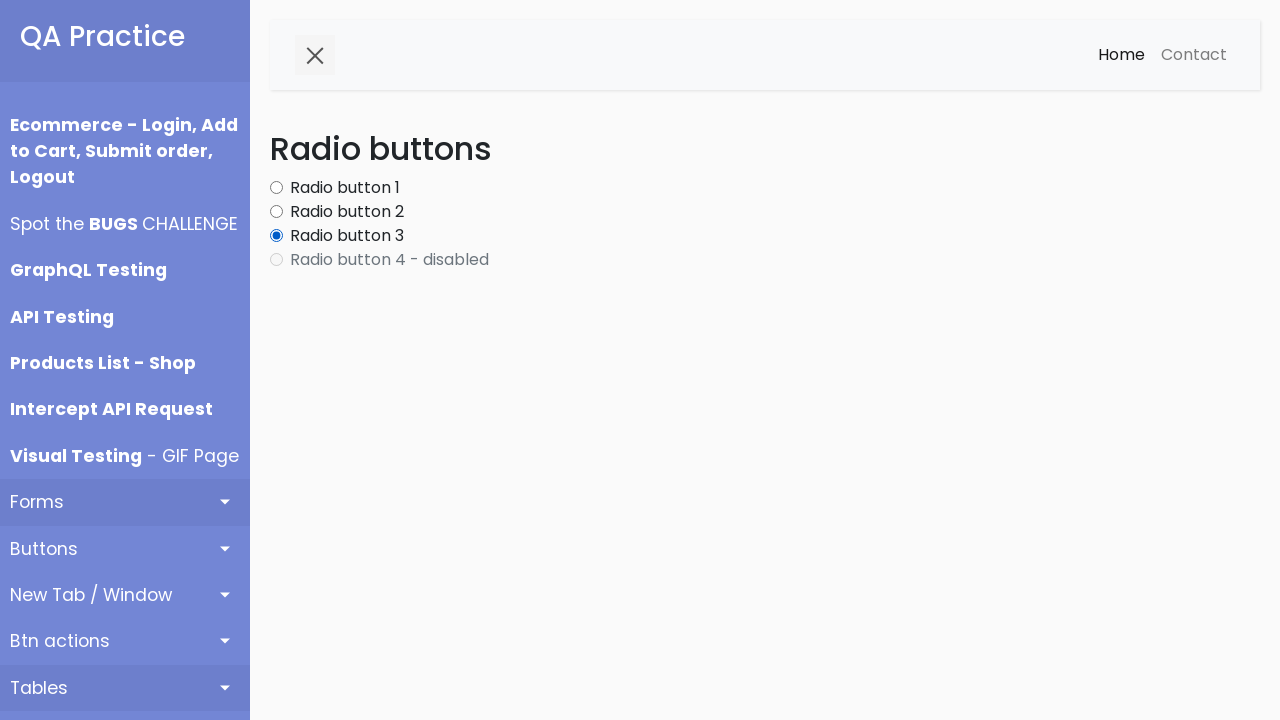

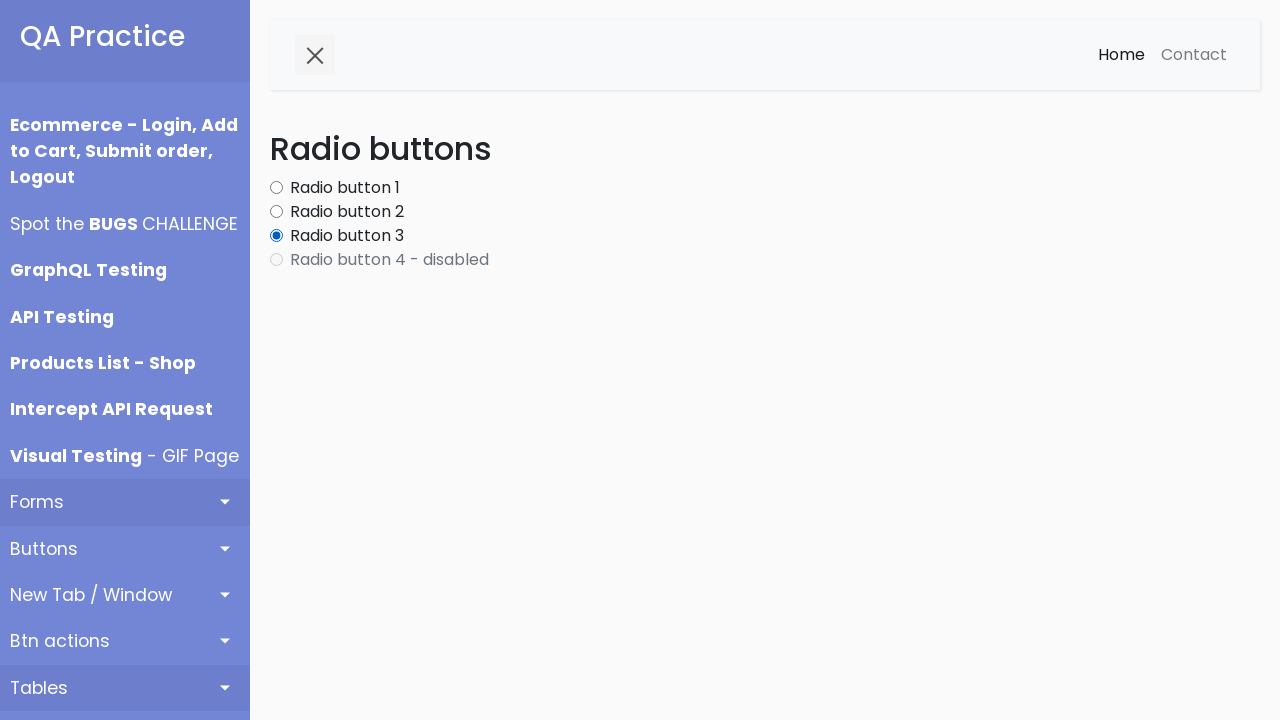